Tests the complete checkout process by adding a product to cart, filling out the order form, and verifying order confirmation

Starting URL: https://www.demoblaze.com/

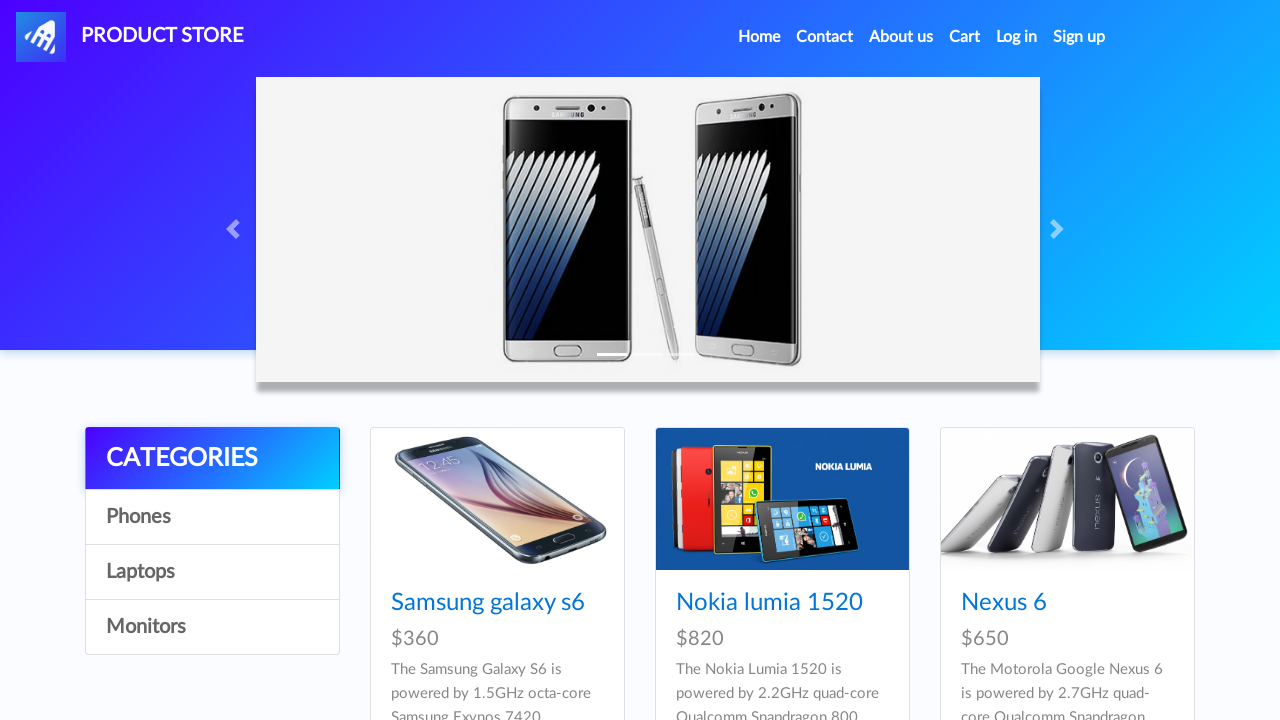

Set up dialog handler to accept alerts
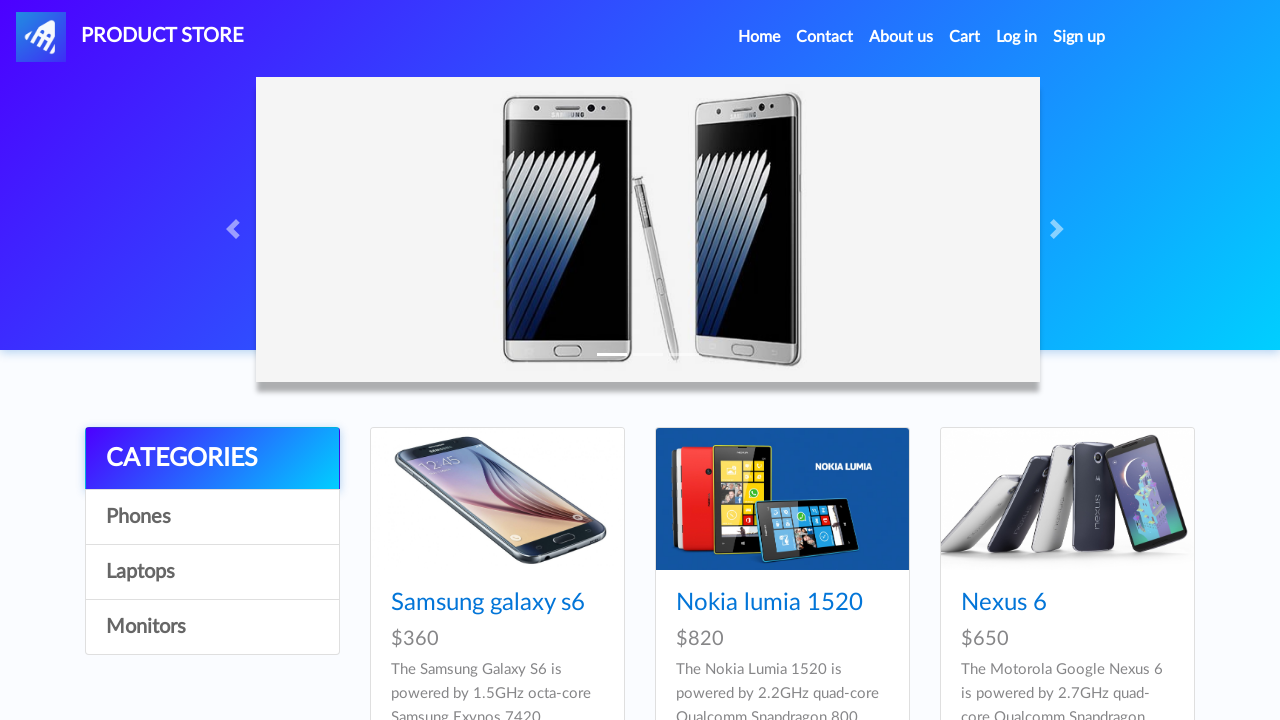

Clicked on Phones category at (212, 517) on text=Phones
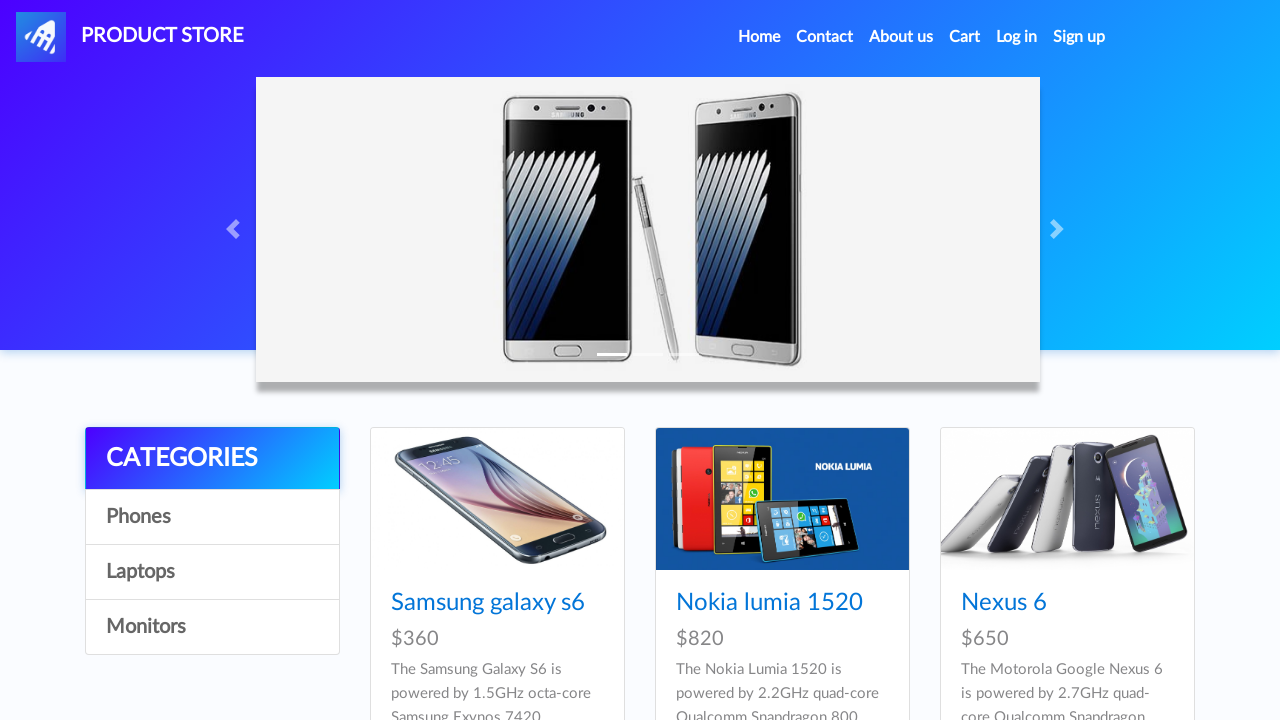

Product cards loaded
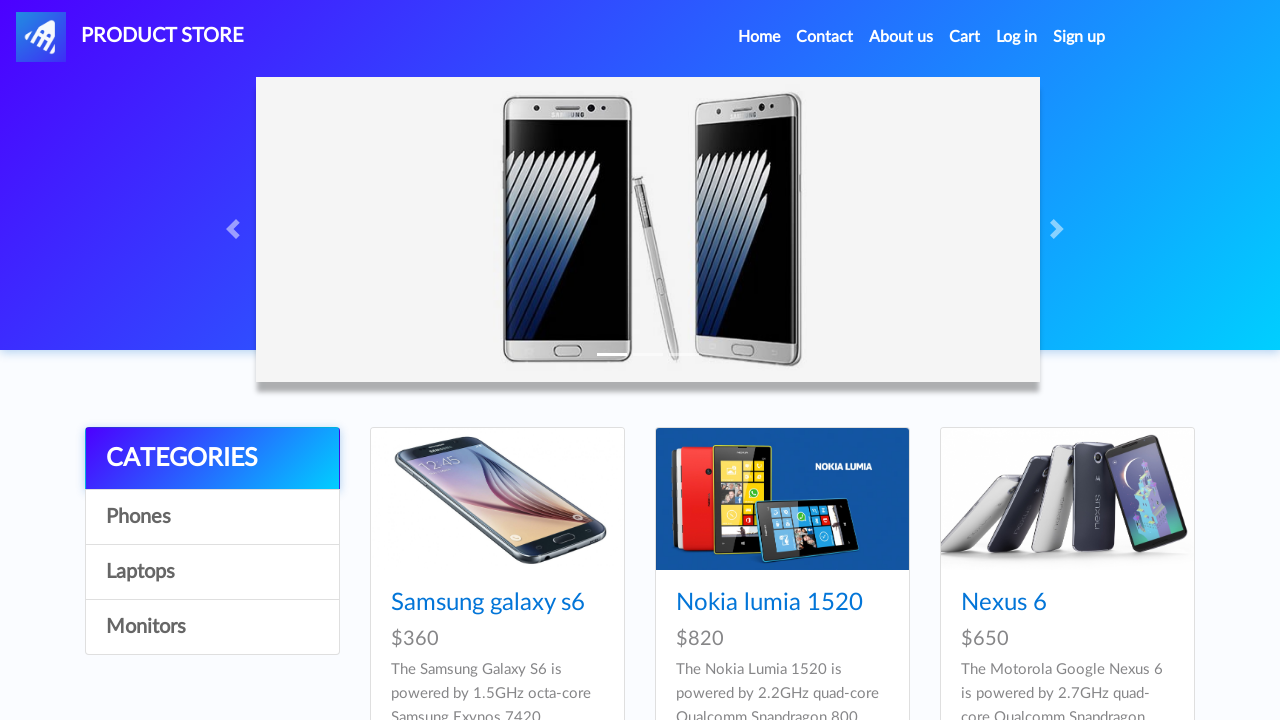

Clicked on Samsung galaxy s6 product at (488, 603) on text=Samsung galaxy s6
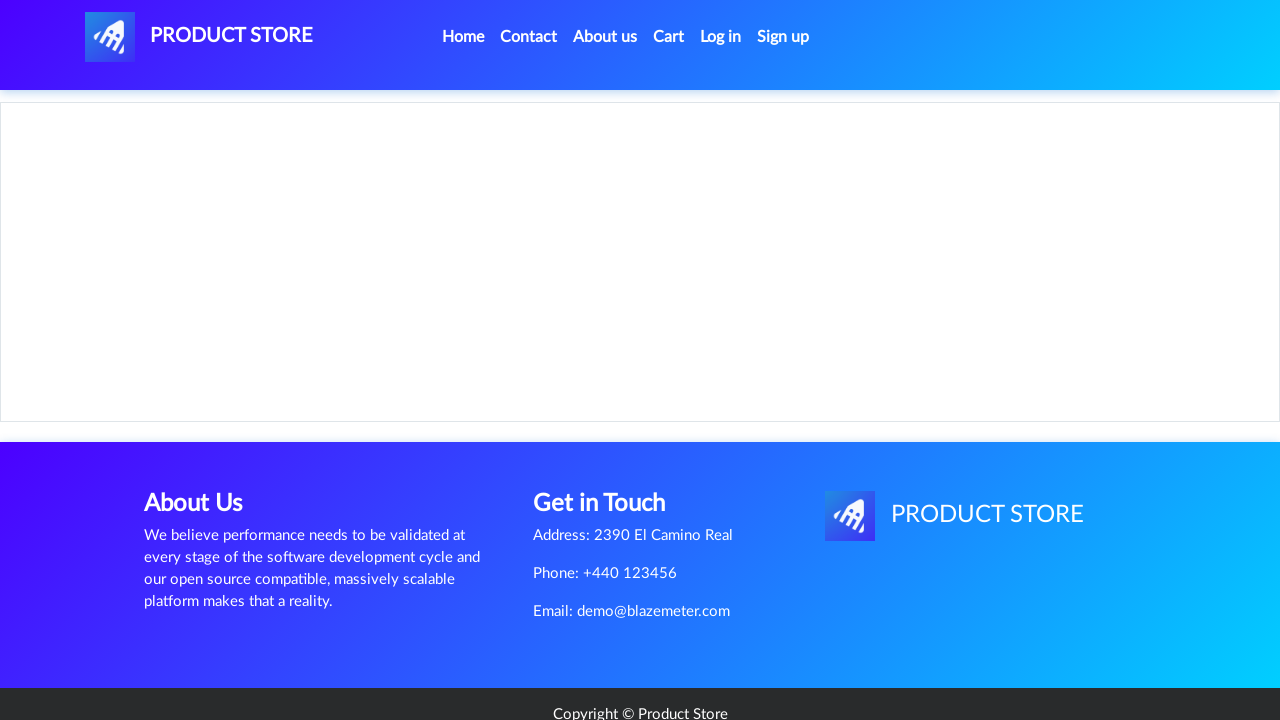

Add to Cart button is visible
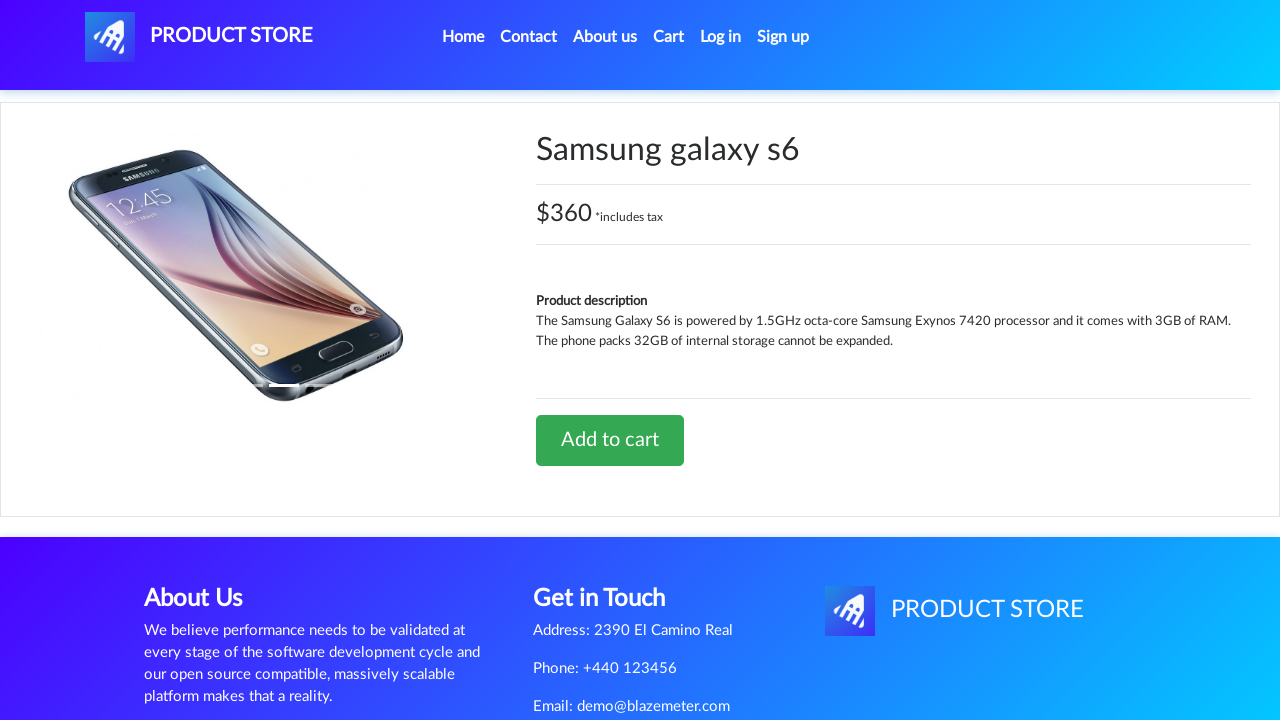

Clicked Add to Cart button at (610, 440) on a.btn.btn-success.btn-lg
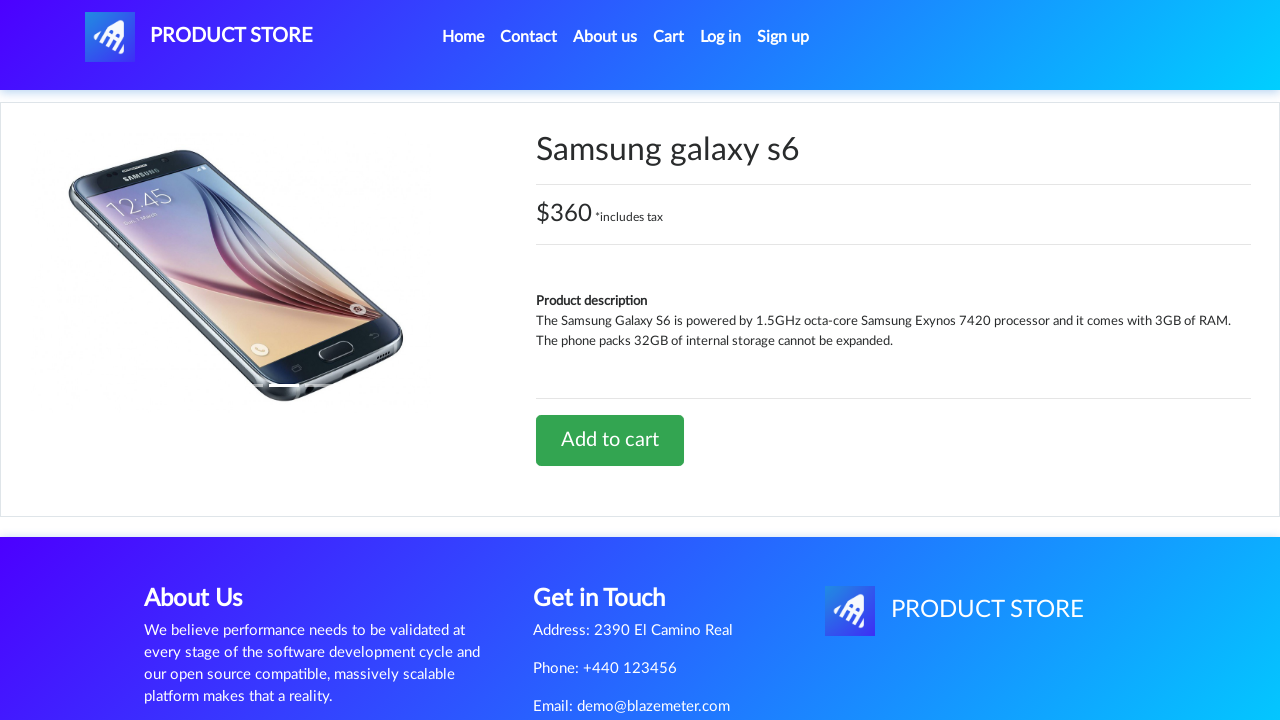

Waited for cart to update
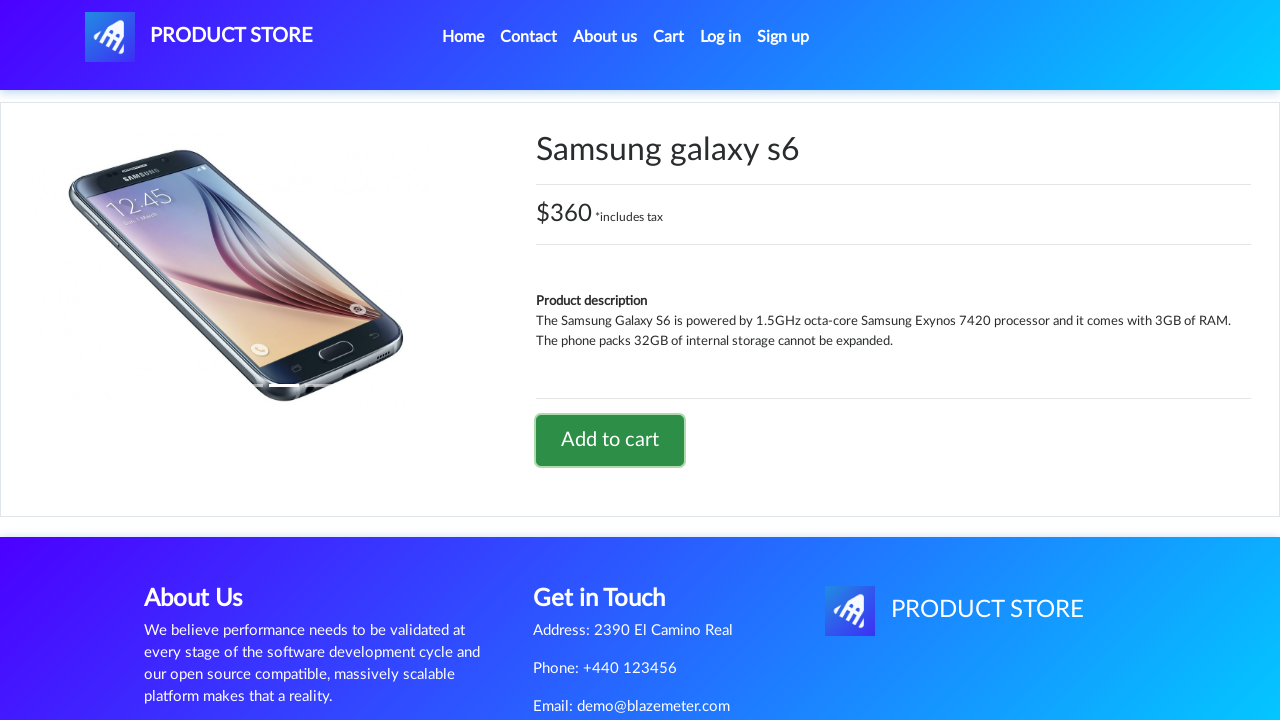

Clicked on Cart to view items at (669, 37) on text=Cart
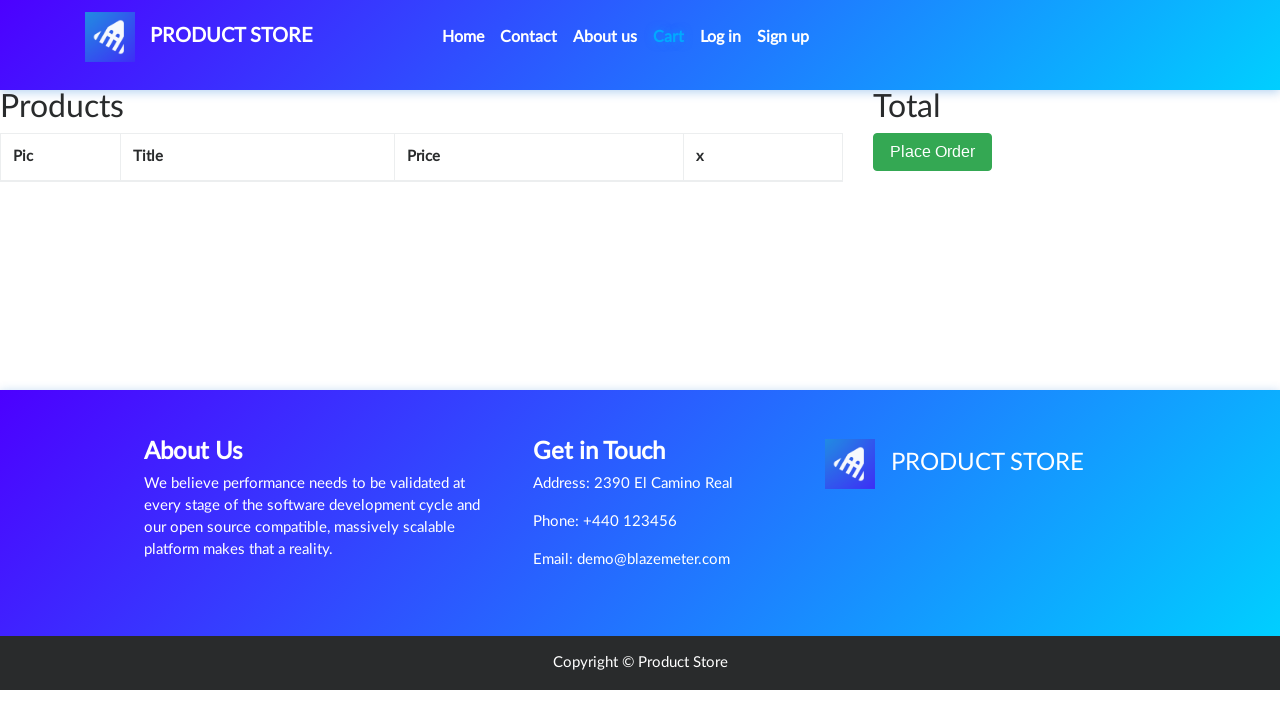

Cart table loaded with product details
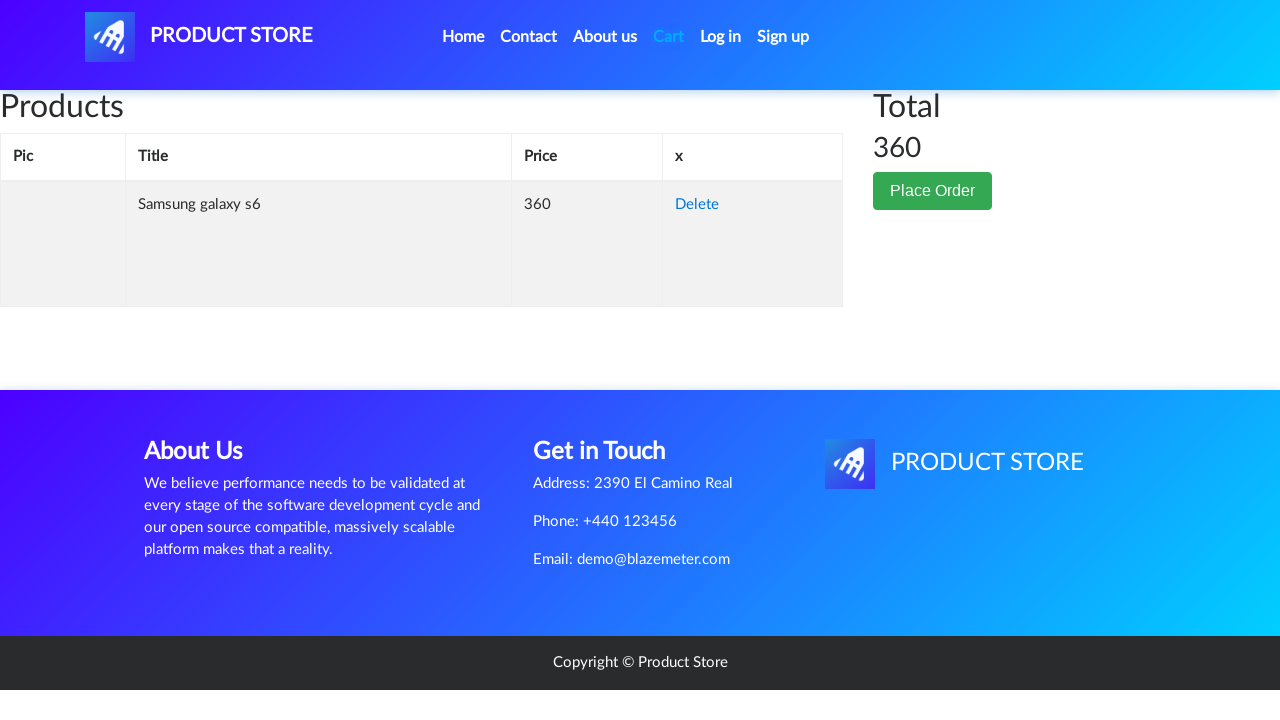

Clicked Place Order button at (933, 191) on button.btn.btn-success[data-target='#orderModal']
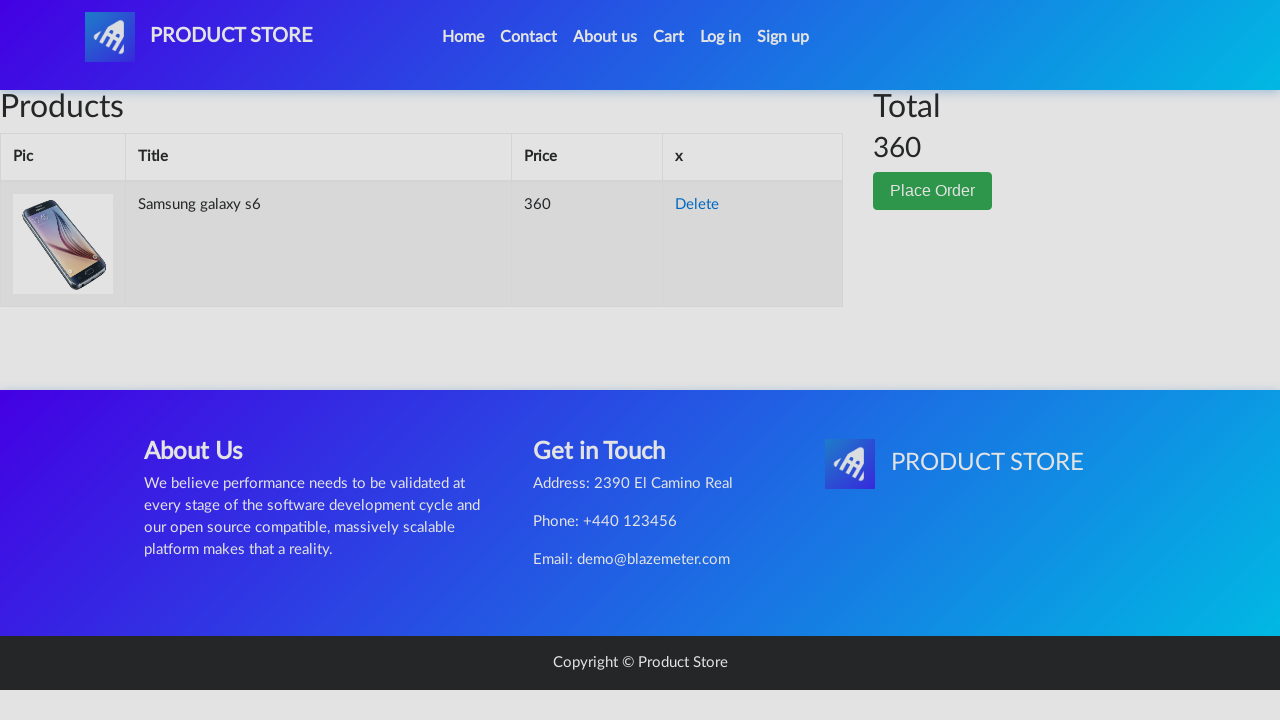

Order modal appeared
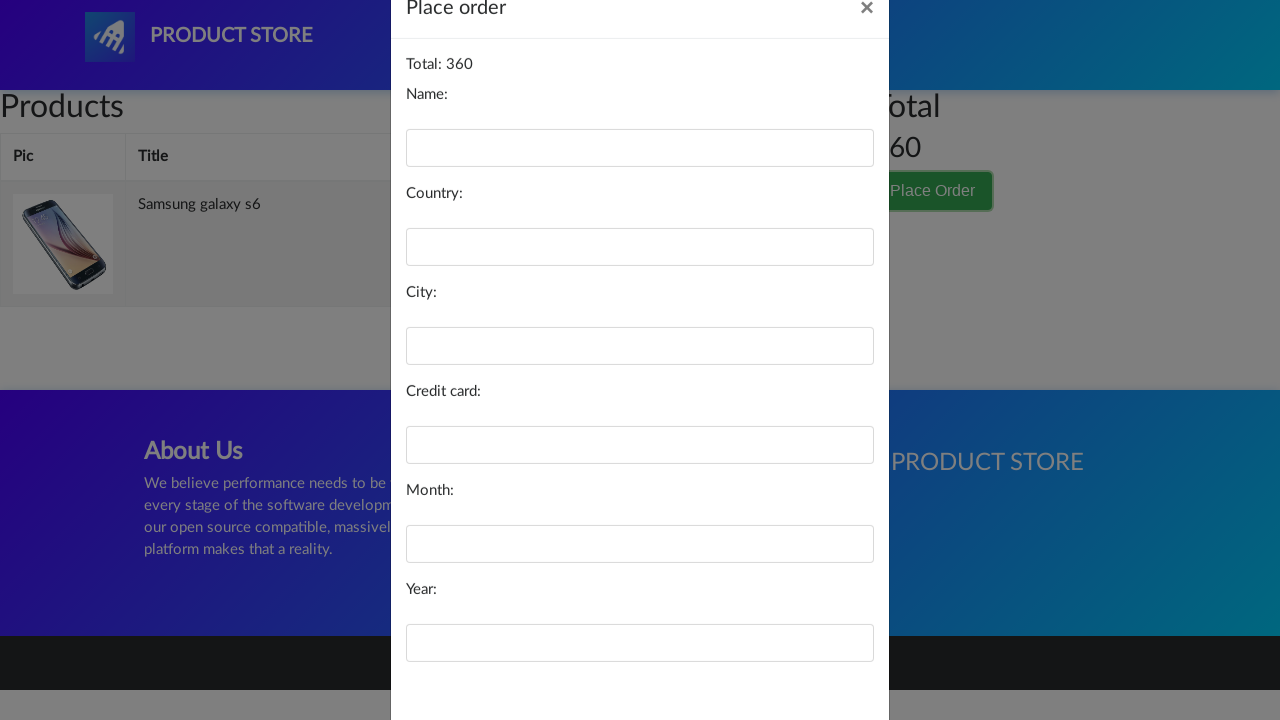

Filled in customer name field with 'John Smith' on #name
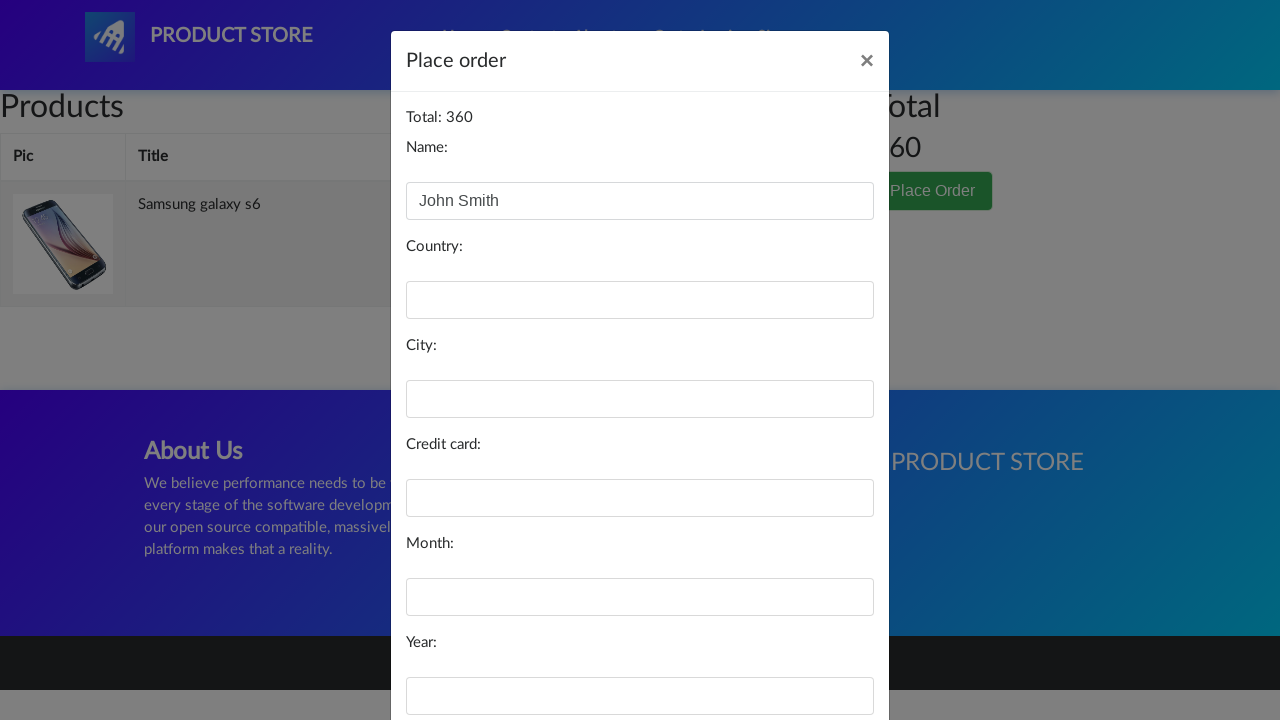

Filled in country field with 'United States' on #country
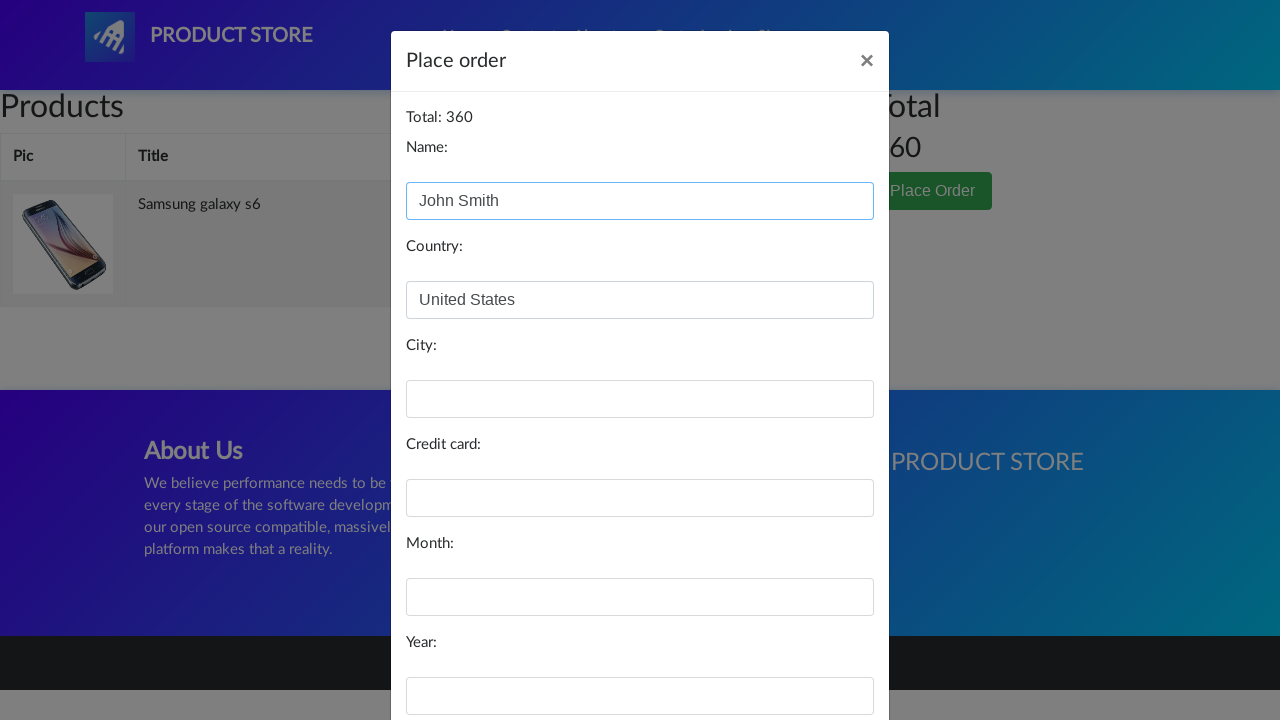

Filled in city field with 'New York' on #city
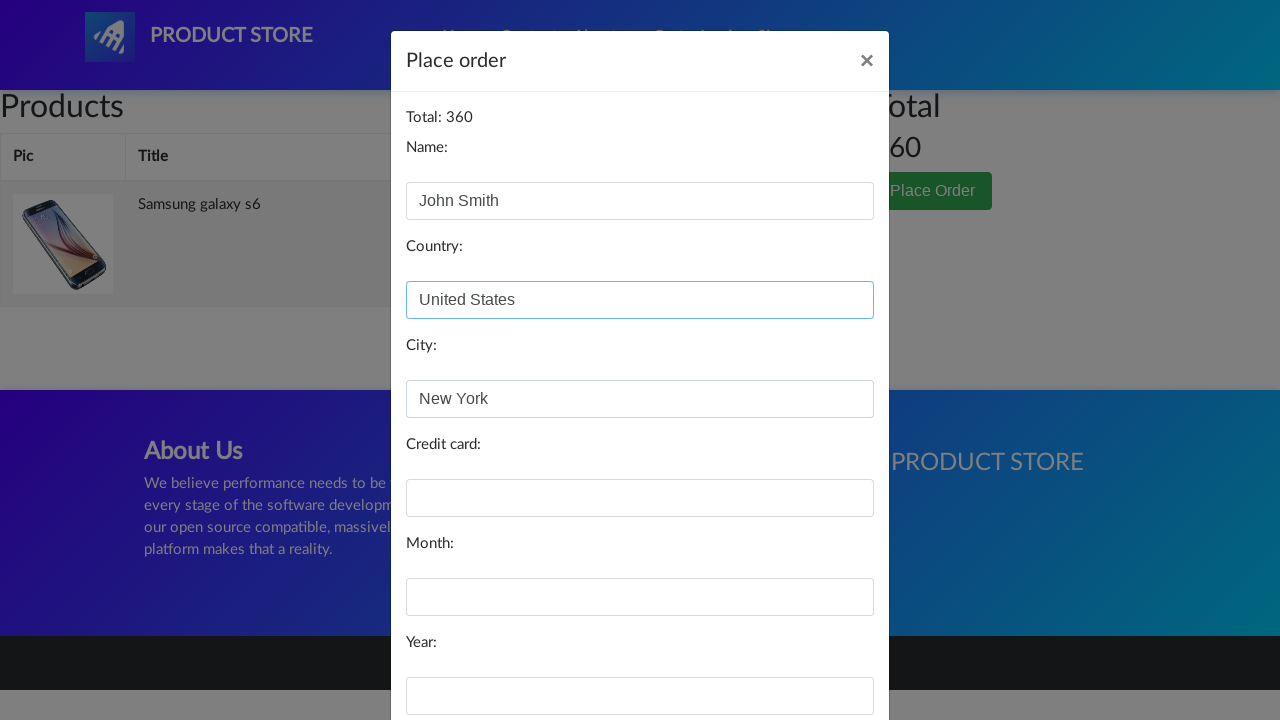

Filled in credit card number on #card
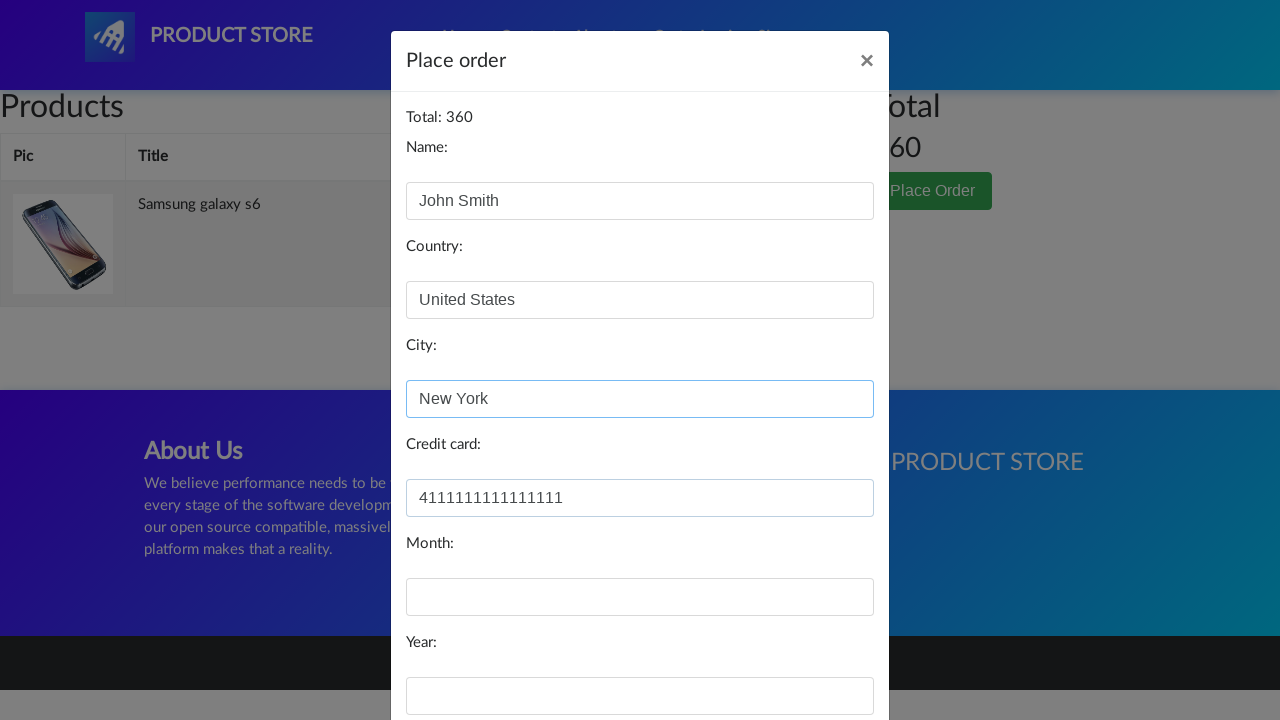

Filled in card expiration month '12' on #month
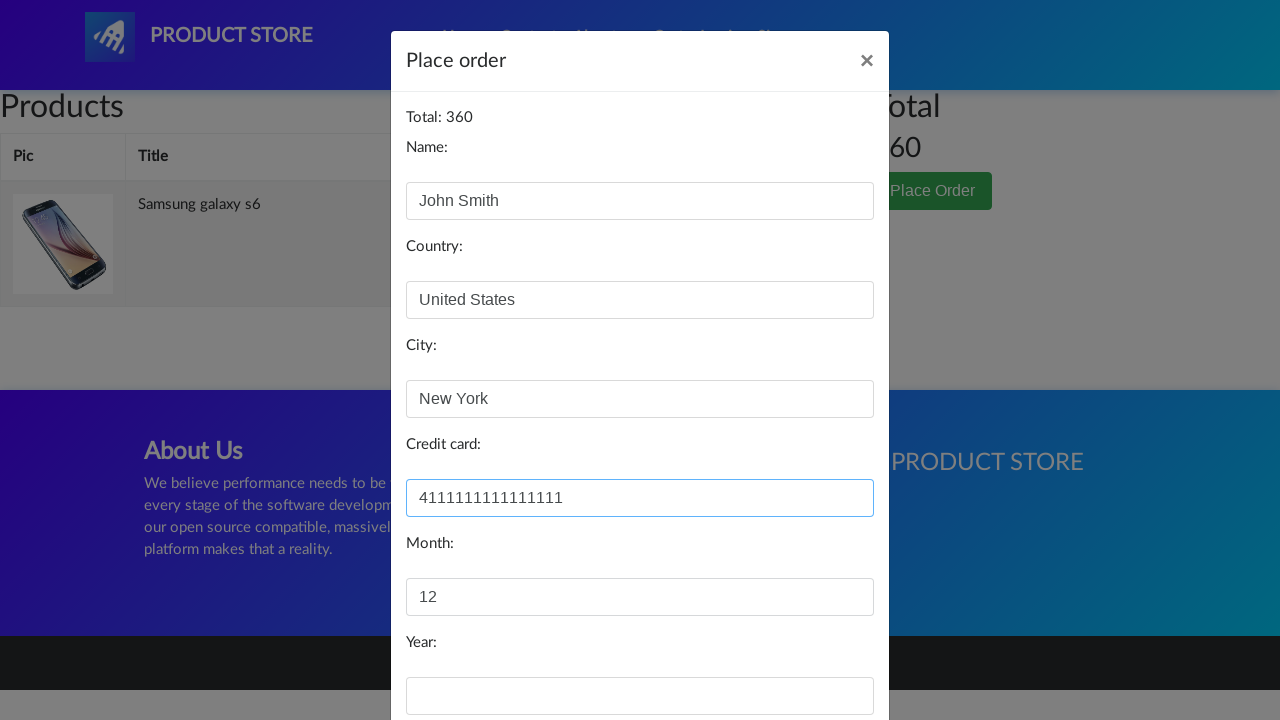

Filled in card expiration year '2025' on #year
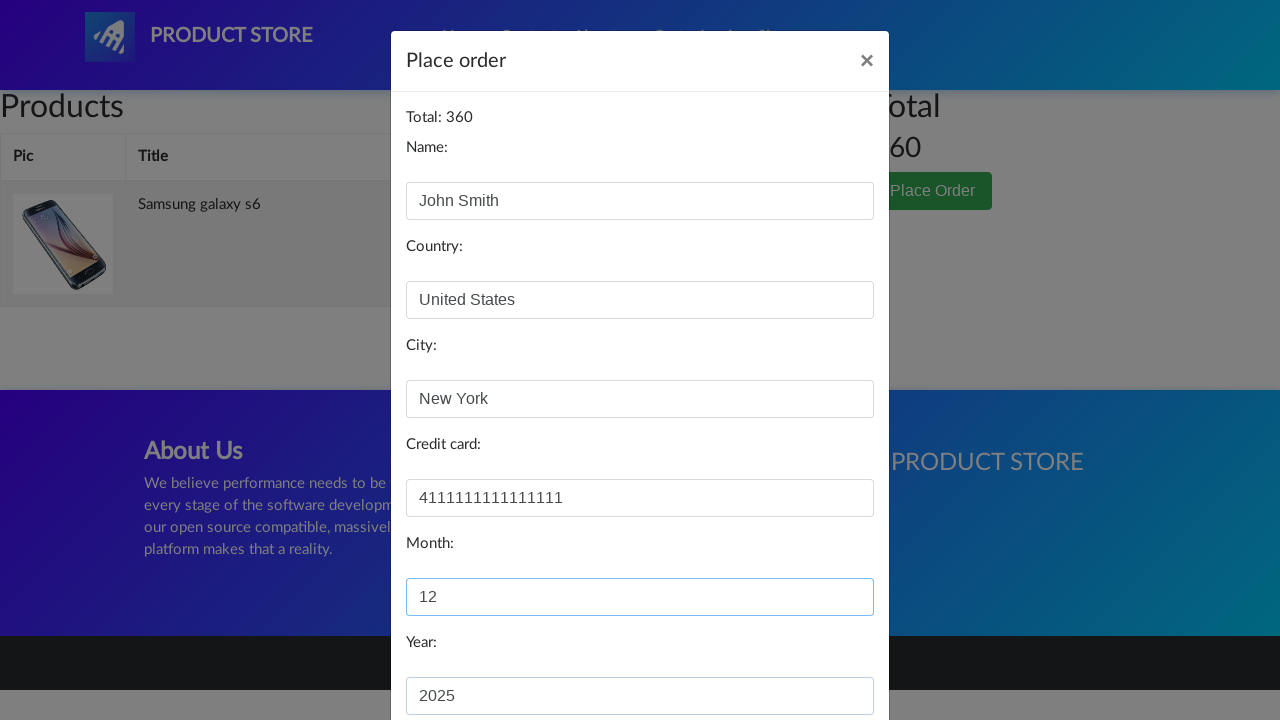

Clicked Purchase button to submit order at (823, 655) on #orderModal .btn-primary
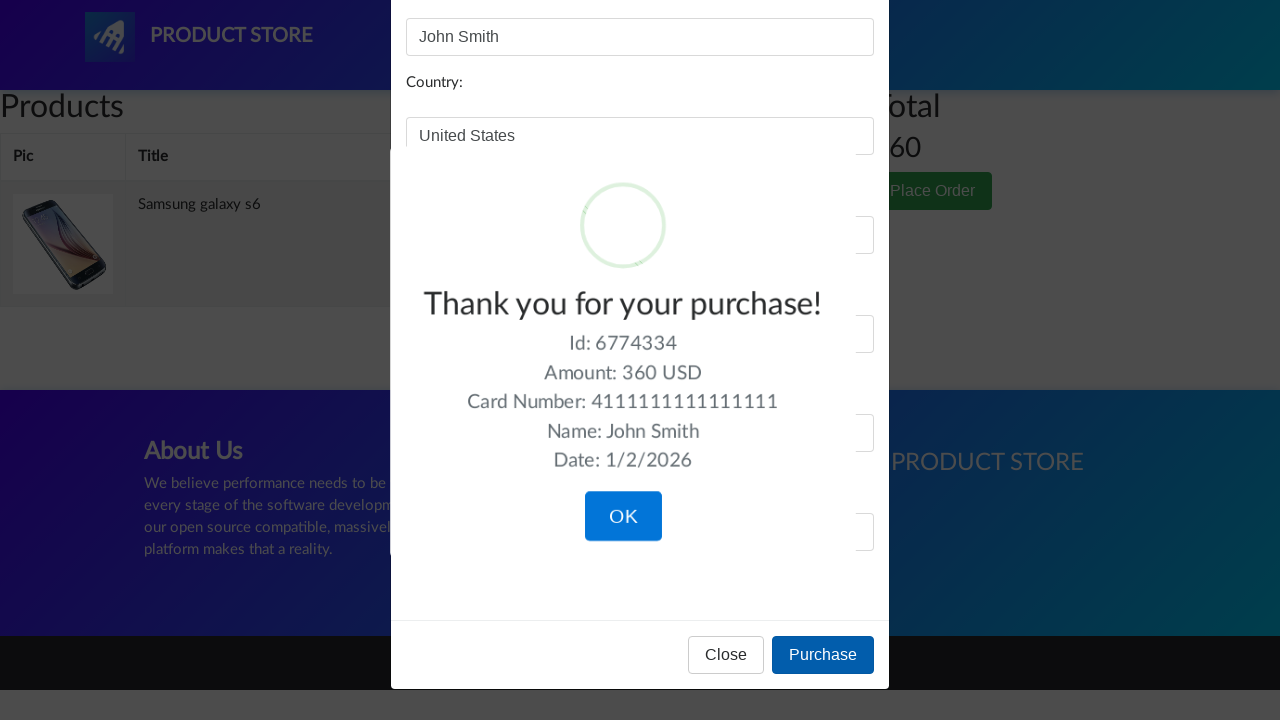

Order confirmation alert appeared
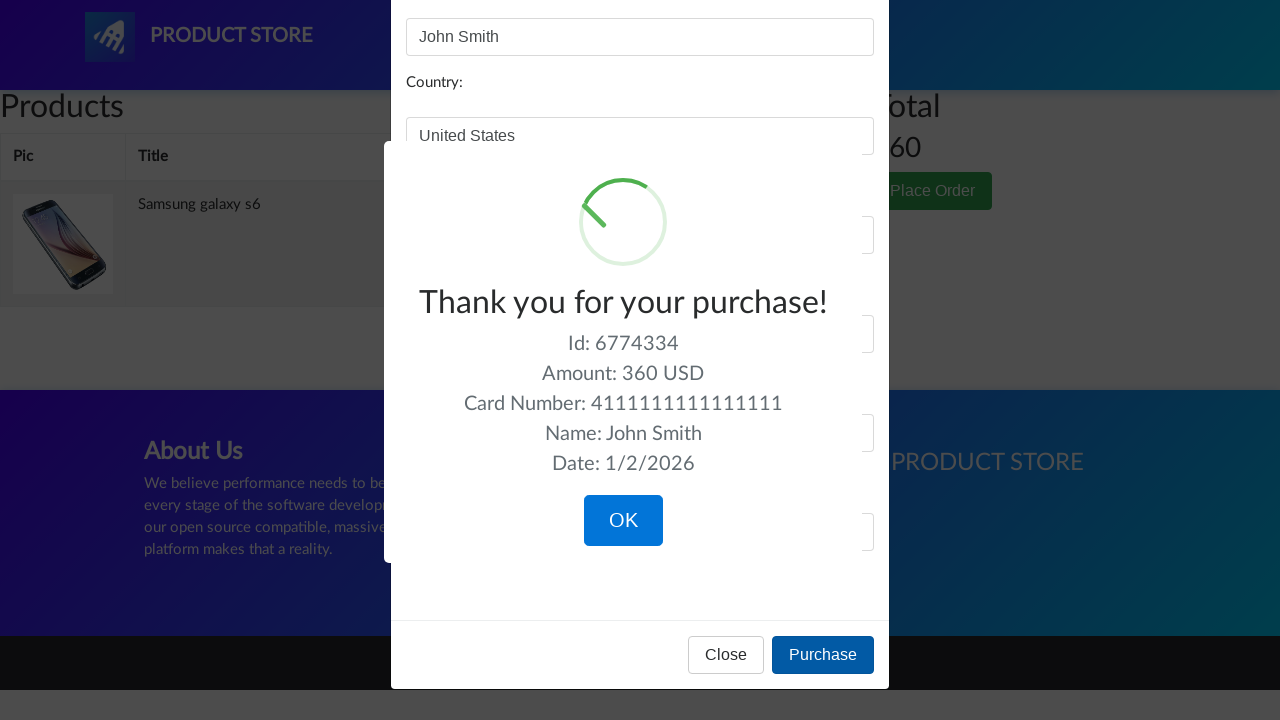

Clicked OK on order confirmation to complete checkout process at (623, 521) on .sweet-alert .confirm
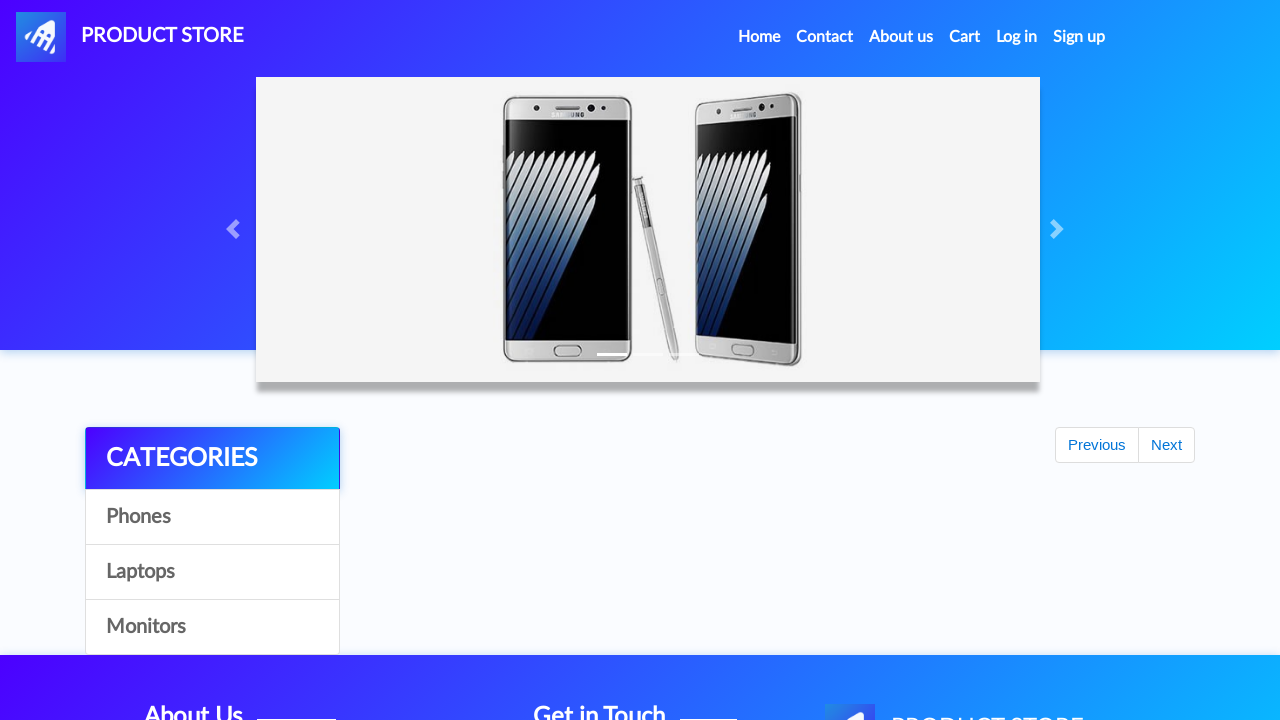

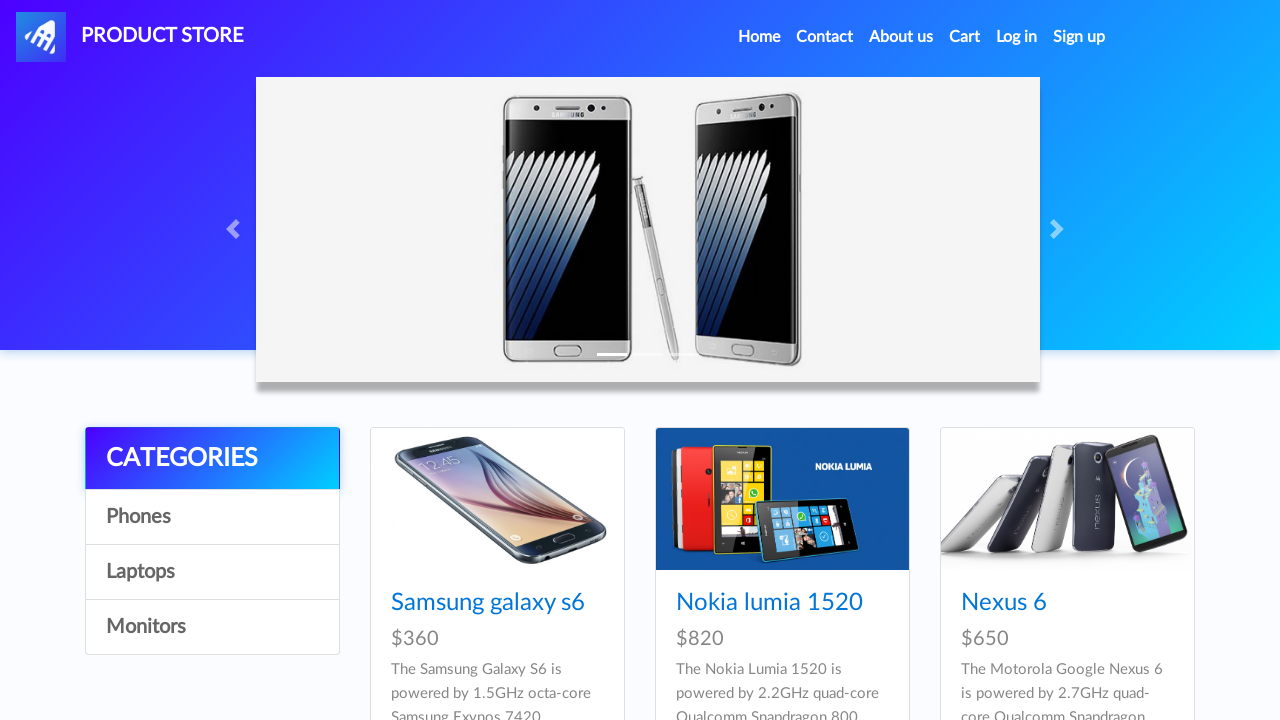